Tests flight booking workflow on BlazeDemo by selecting origin city (Boston), destination city (Dublin), and clicking the search button to find flights

Starting URL: https://blazedemo.com

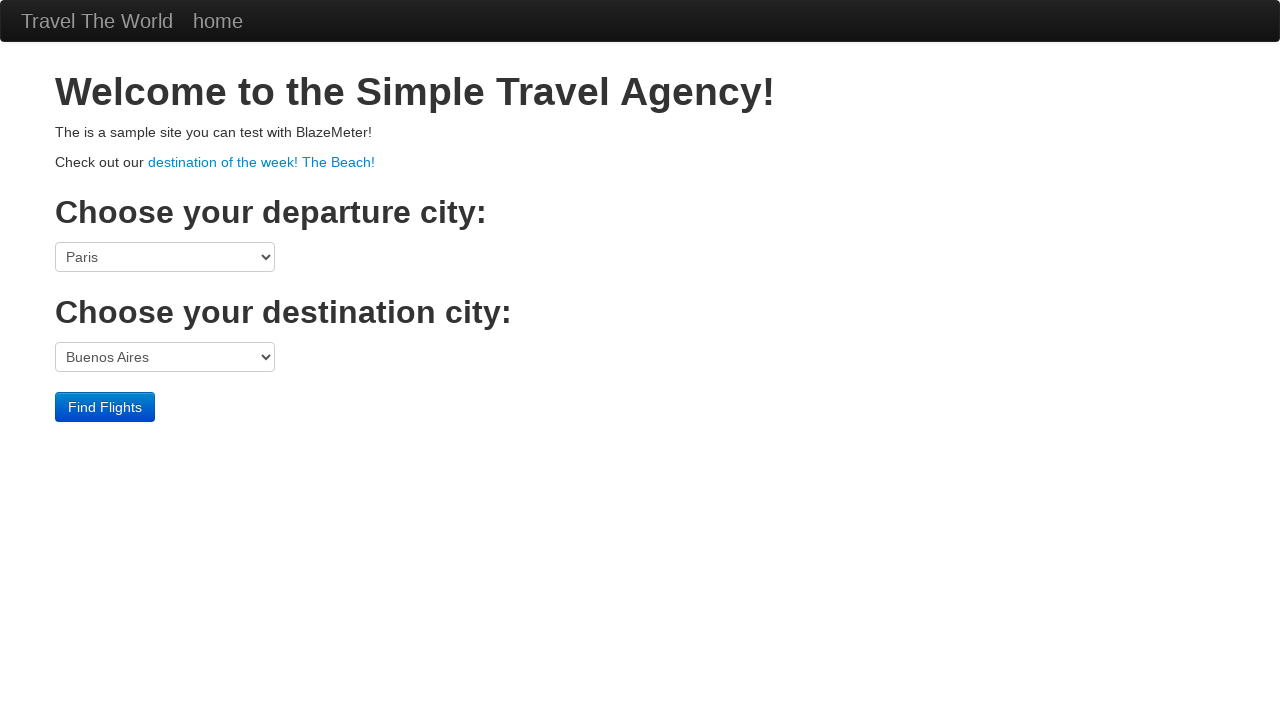

Selected Boston as origin city on select[name='fromPort']
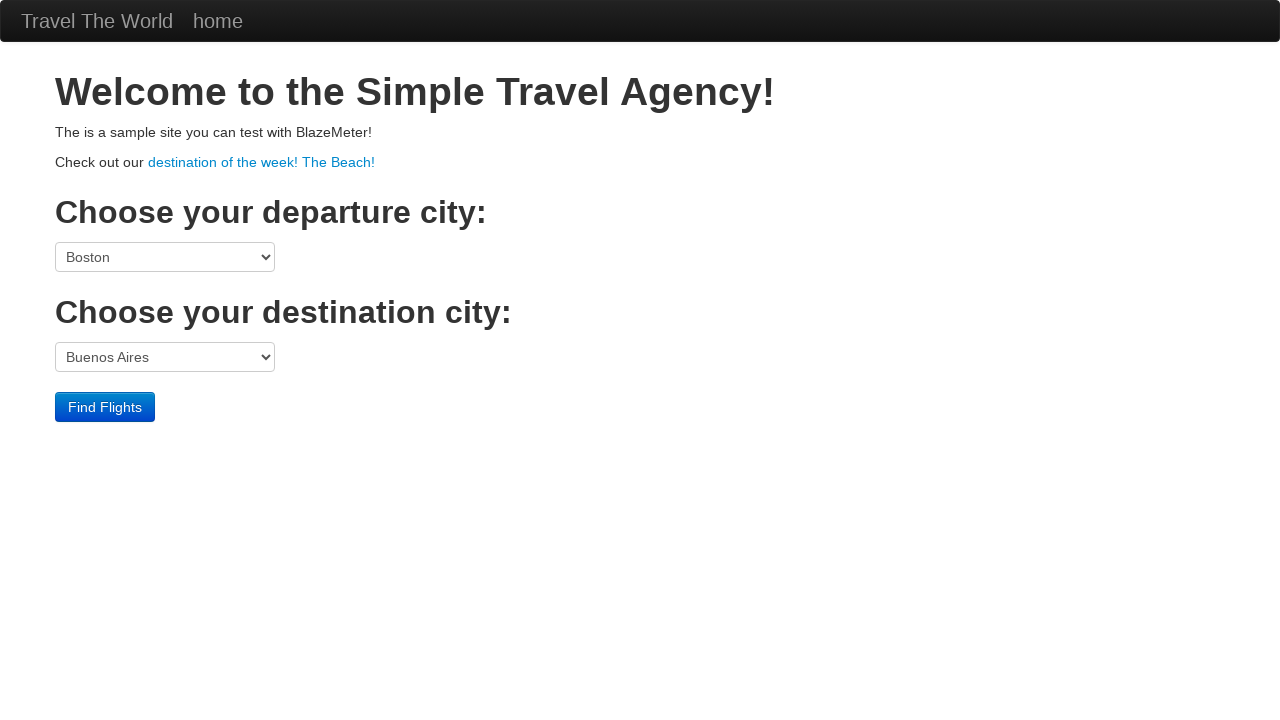

Selected Dublin as destination city on select[name='toPort']
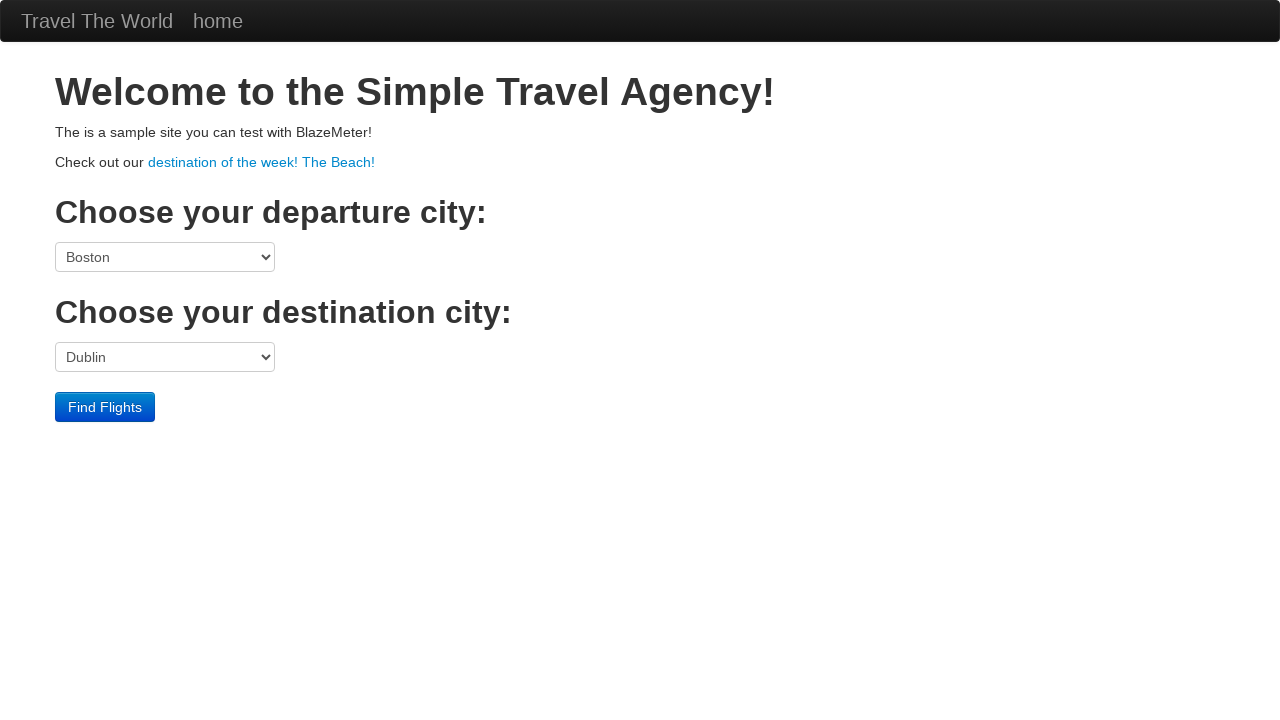

Clicked Find Flights button to search for flights at (105, 407) on input[type='submit']
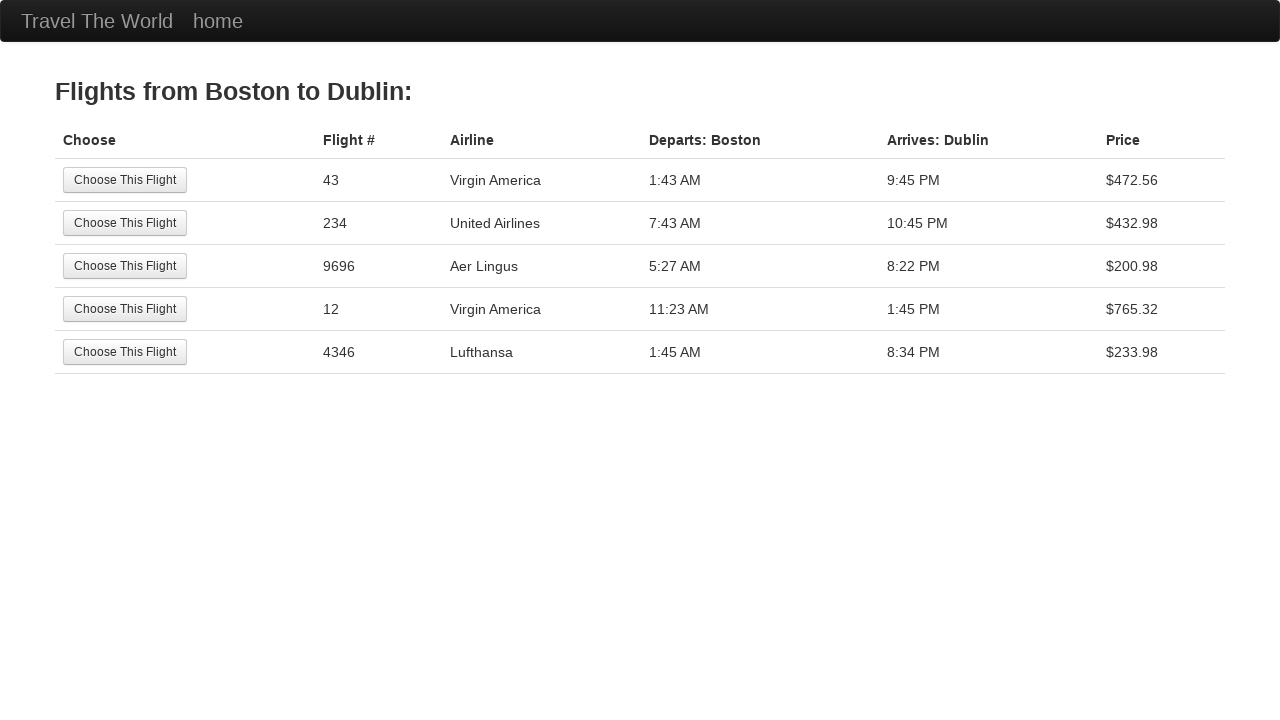

Navigated to flight selection page
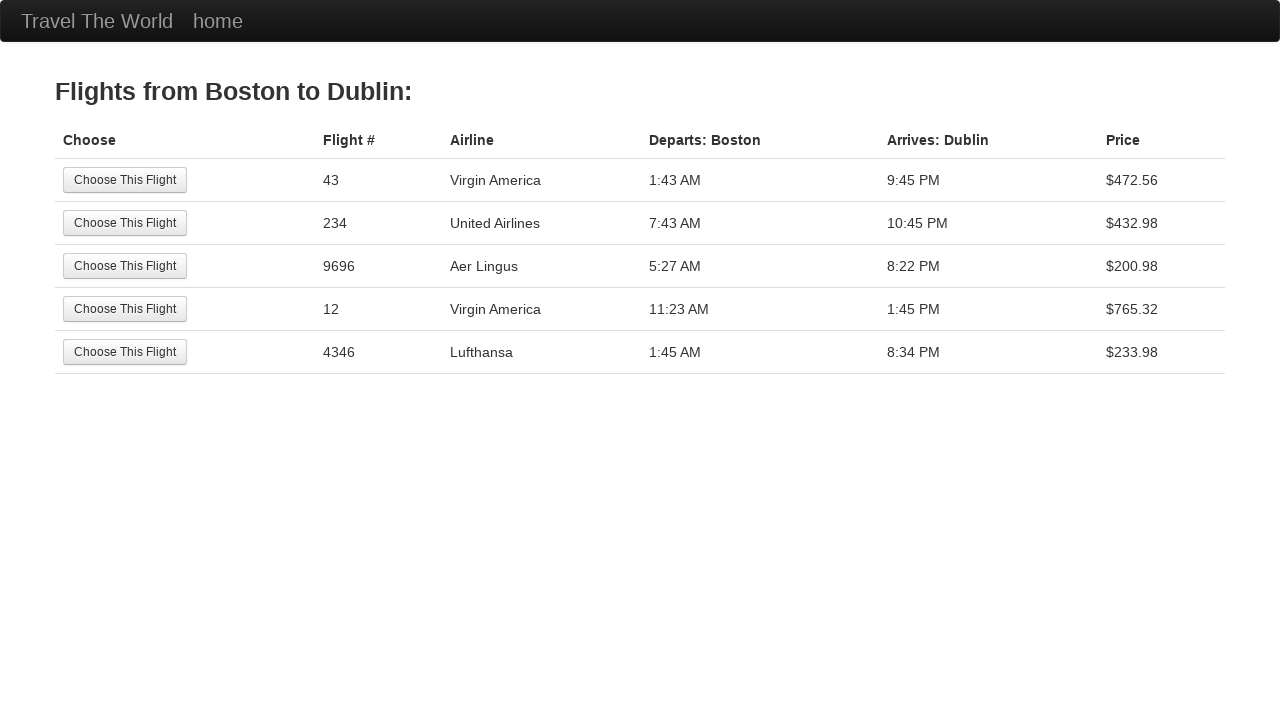

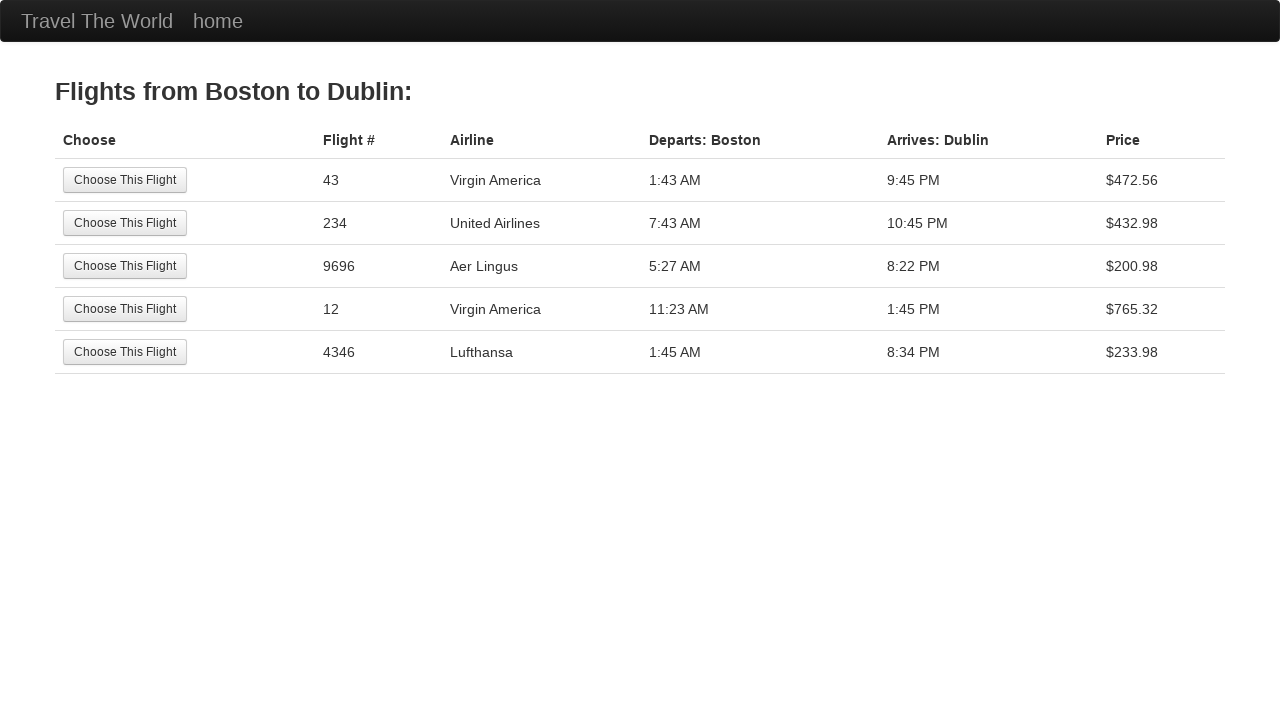